Verifies that the Automation Exercise homepage loads correctly by checking that the main logo image is visible and the page title matches "Automation Exercise".

Starting URL: http://automationexercise.com

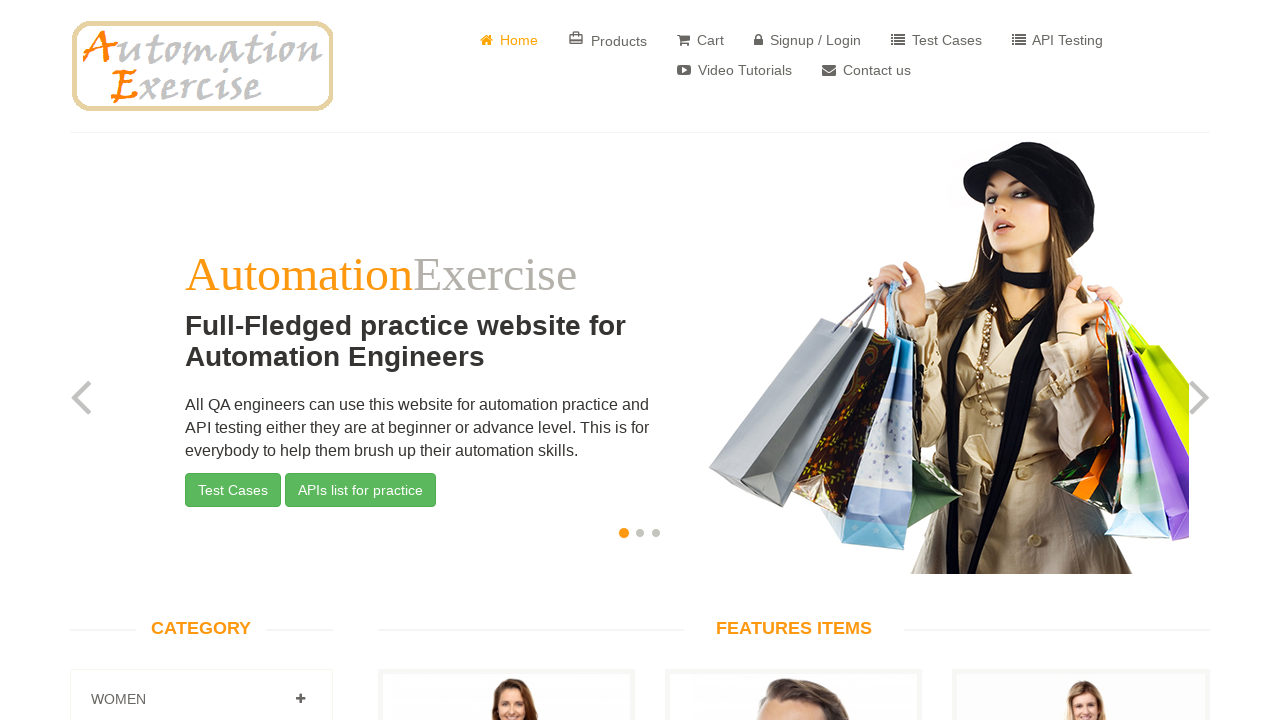

Main logo image is now visible on the homepage
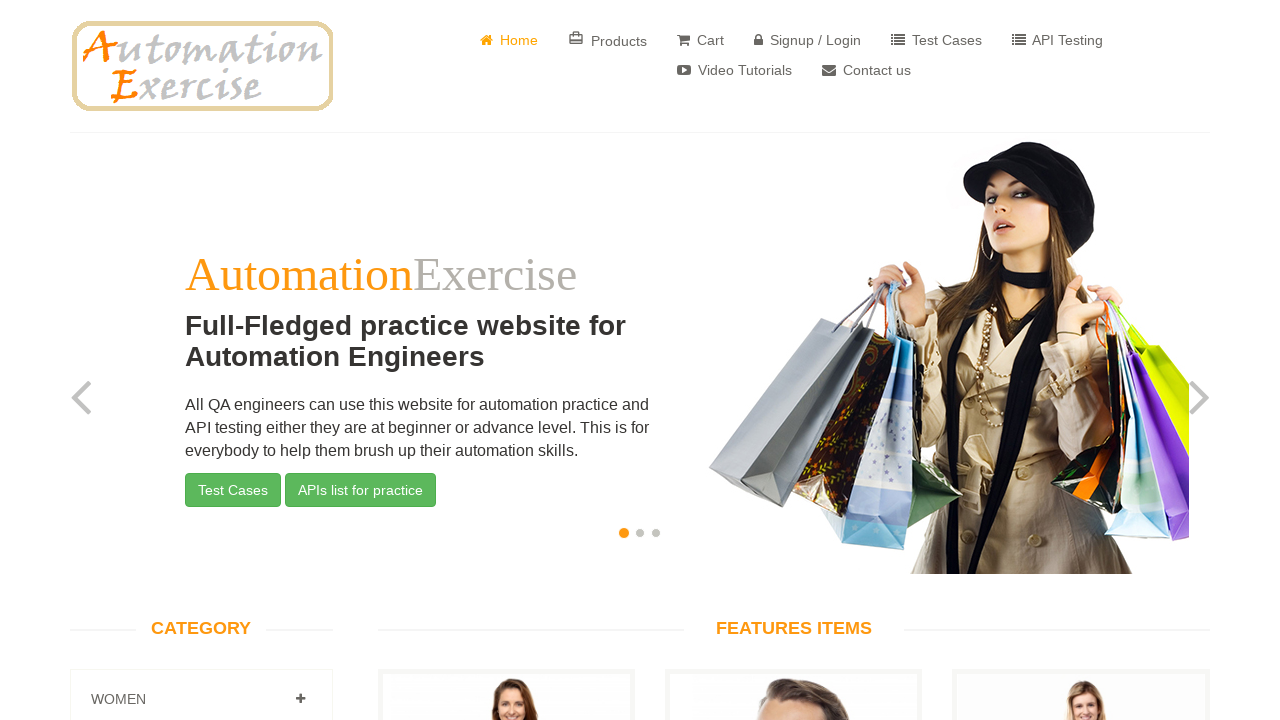

Verified page title is 'Automation Exercise'
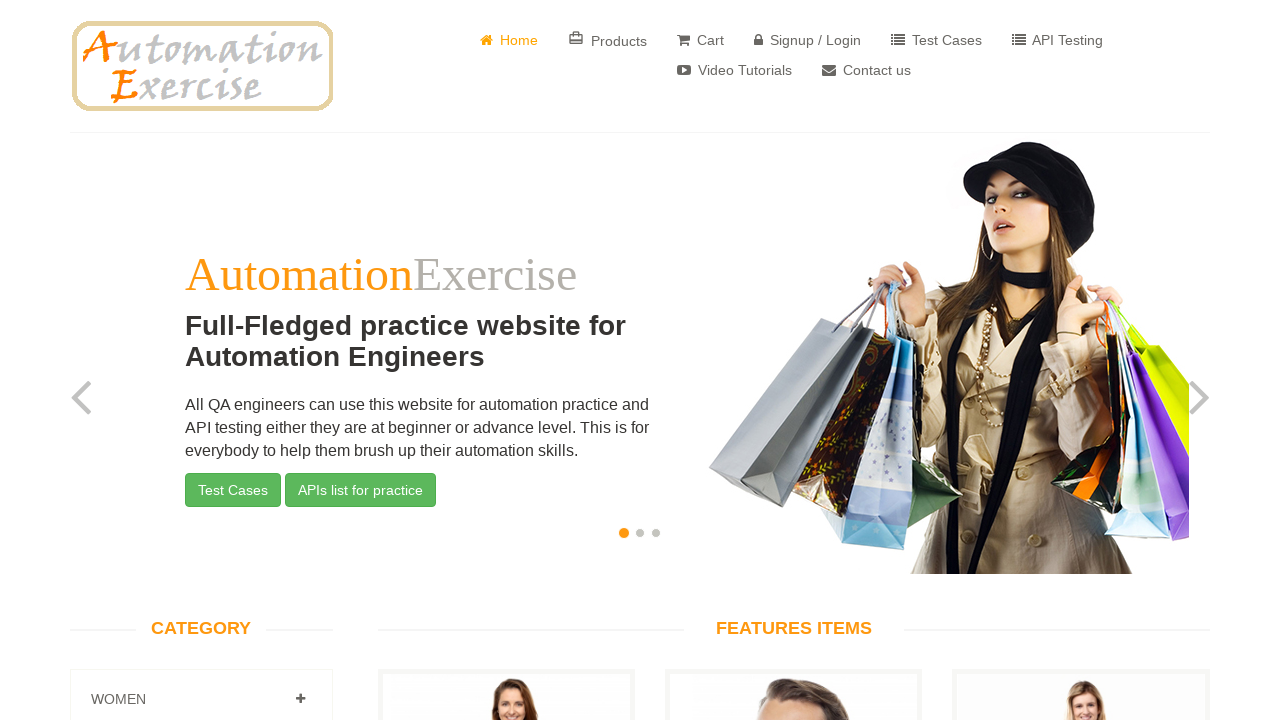

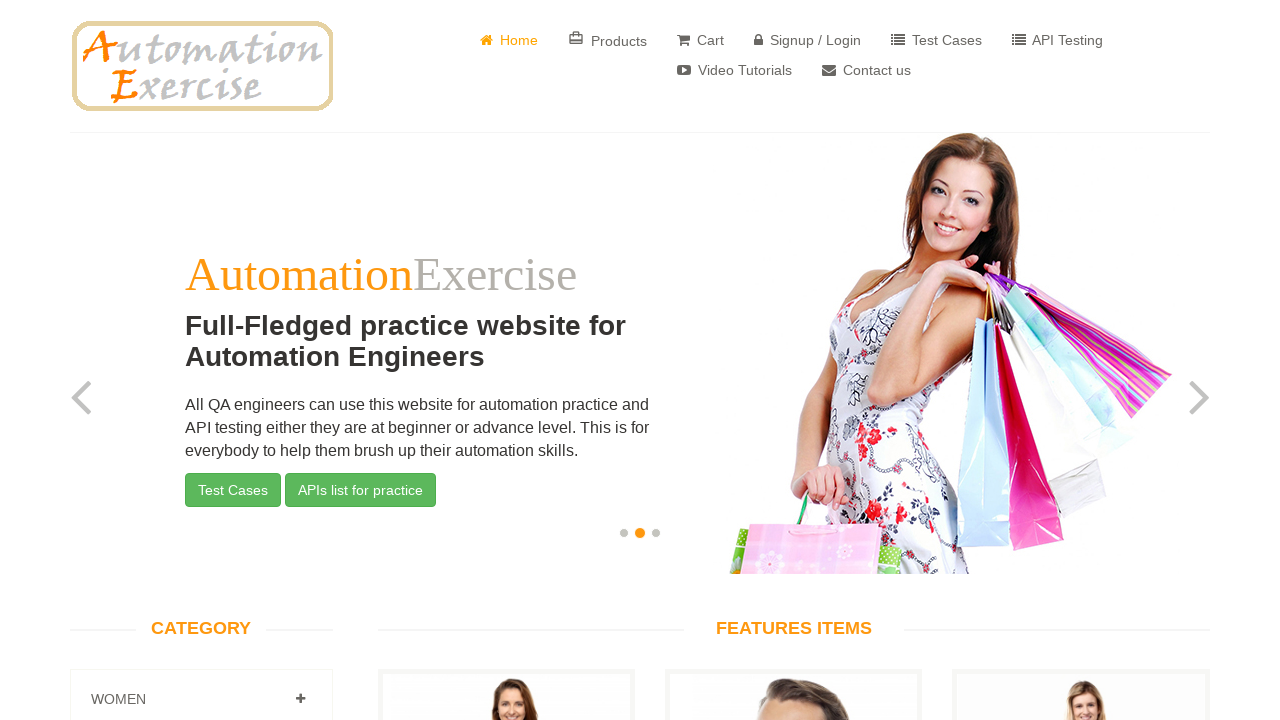